Tests window handling functionality including opening new windows, counting opened tabs, and closing multiple windows while keeping the primary window open

Starting URL: https://leafground.com/window.xhtml

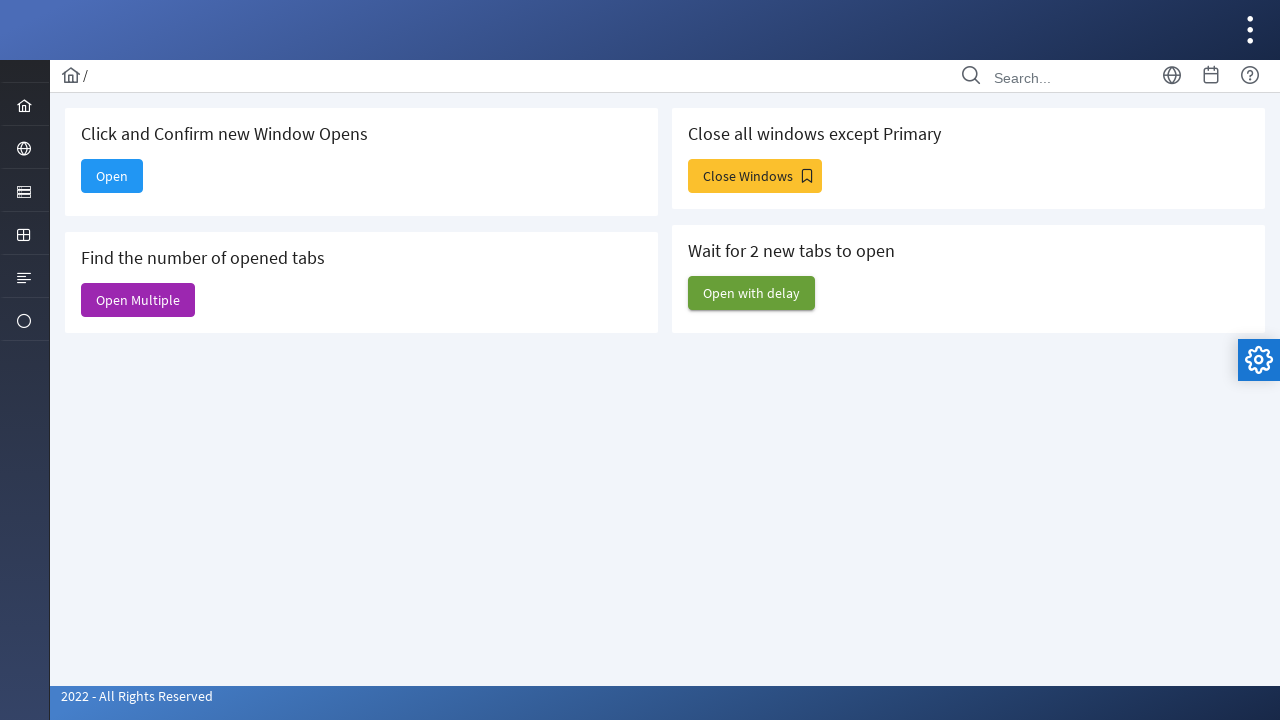

Clicked button to open new window at (112, 176) on xpath=//*[@id='j_idt88:new']/span
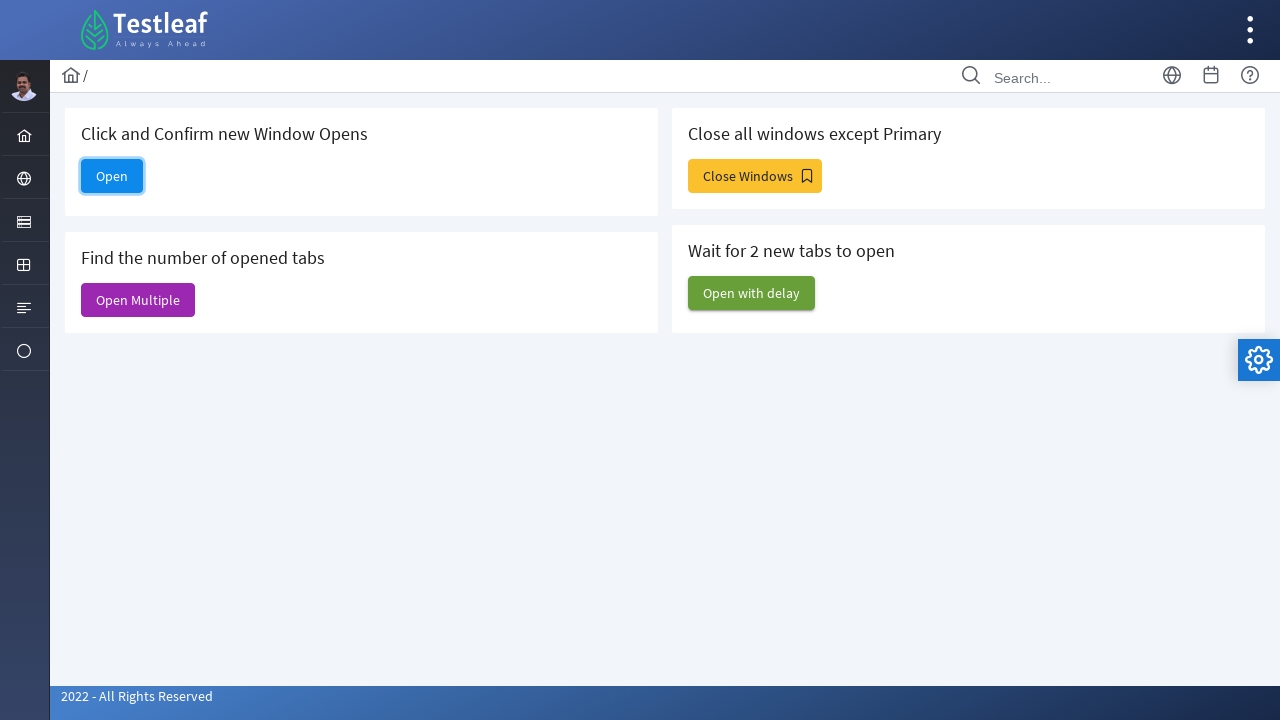

New window loaded and ready
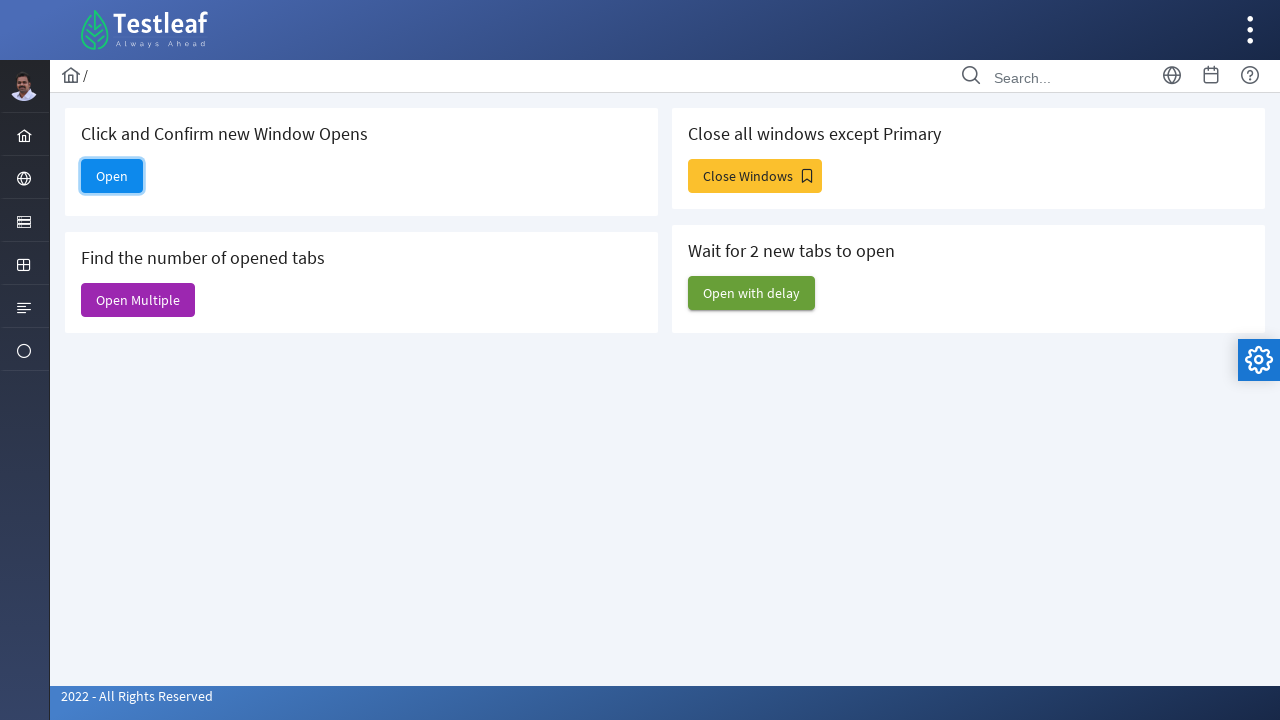

Retrieved new window title: Dashboard
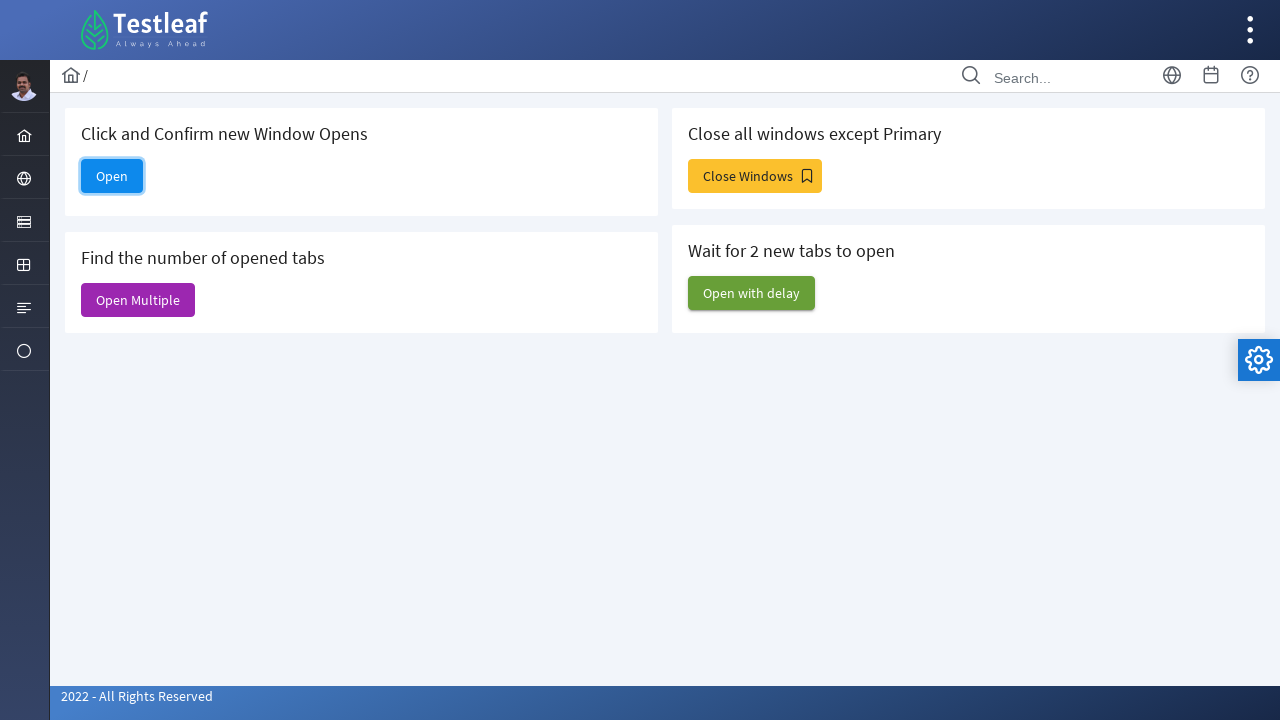

Closed the newly opened window
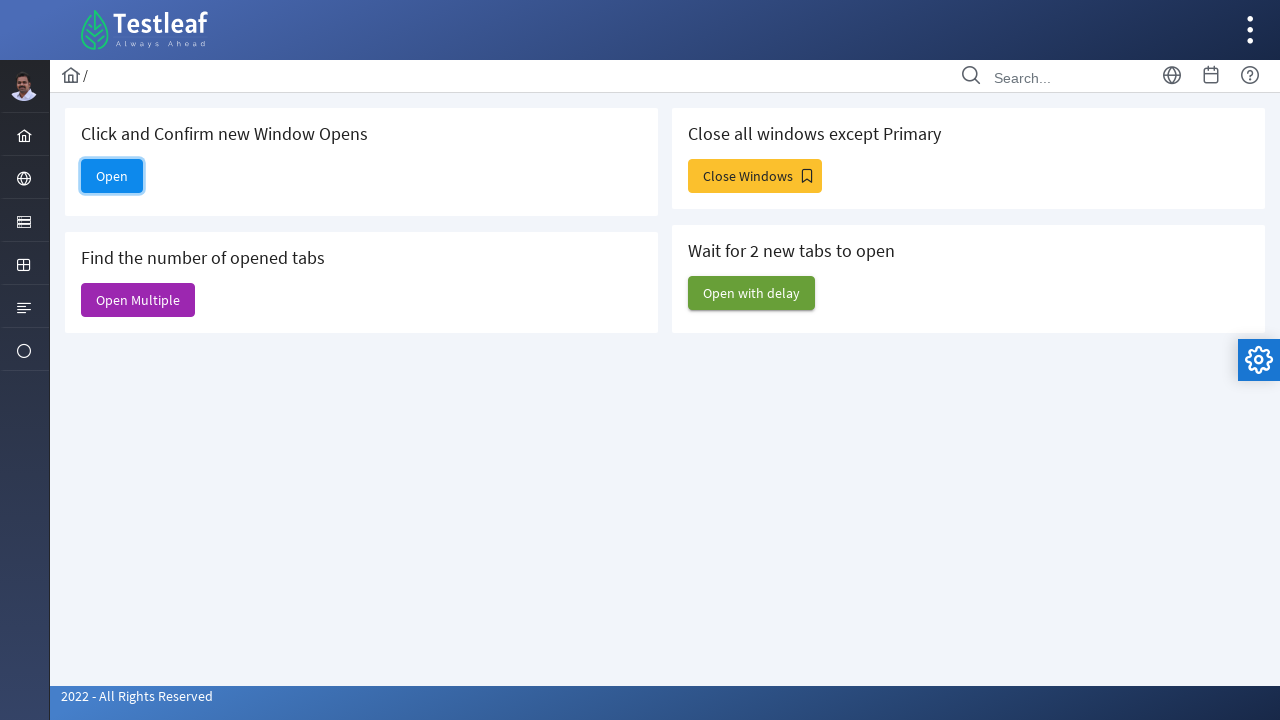

Verified open button visibility on primary window: True
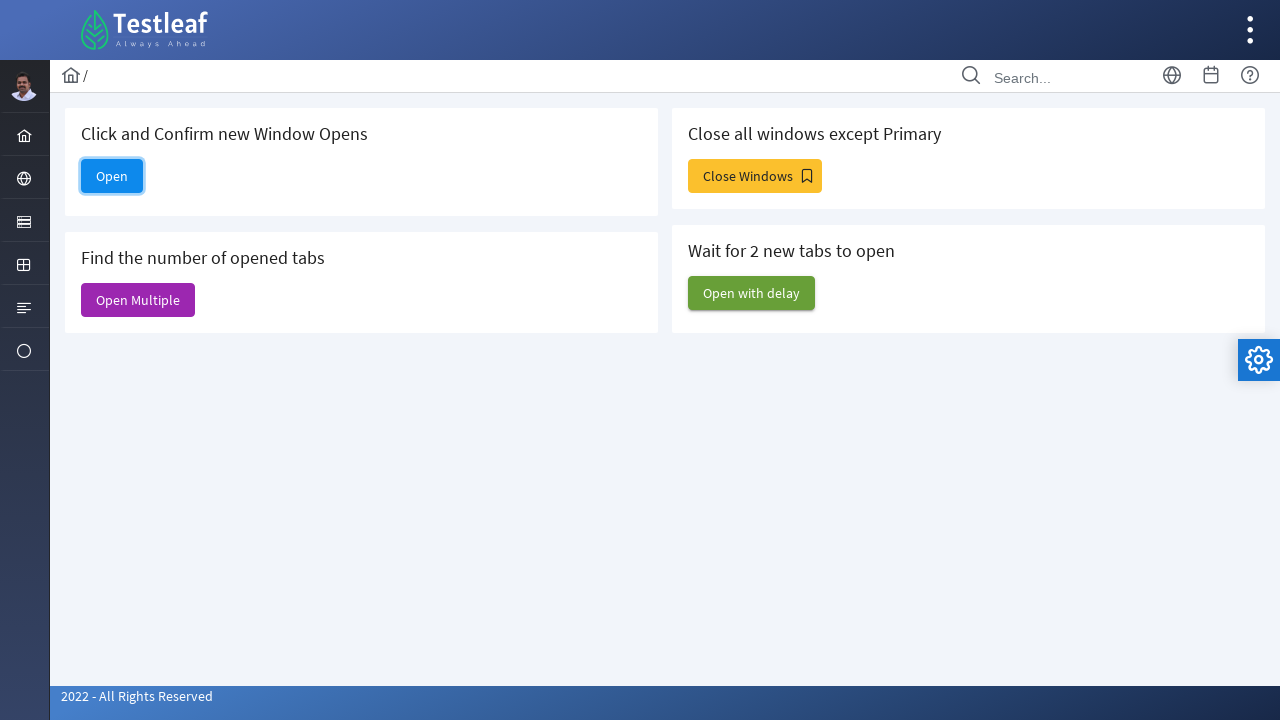

Clicked button to open multiple windows at (138, 300) on xpath=//*[@id='j_idt88:j_idt91']/span
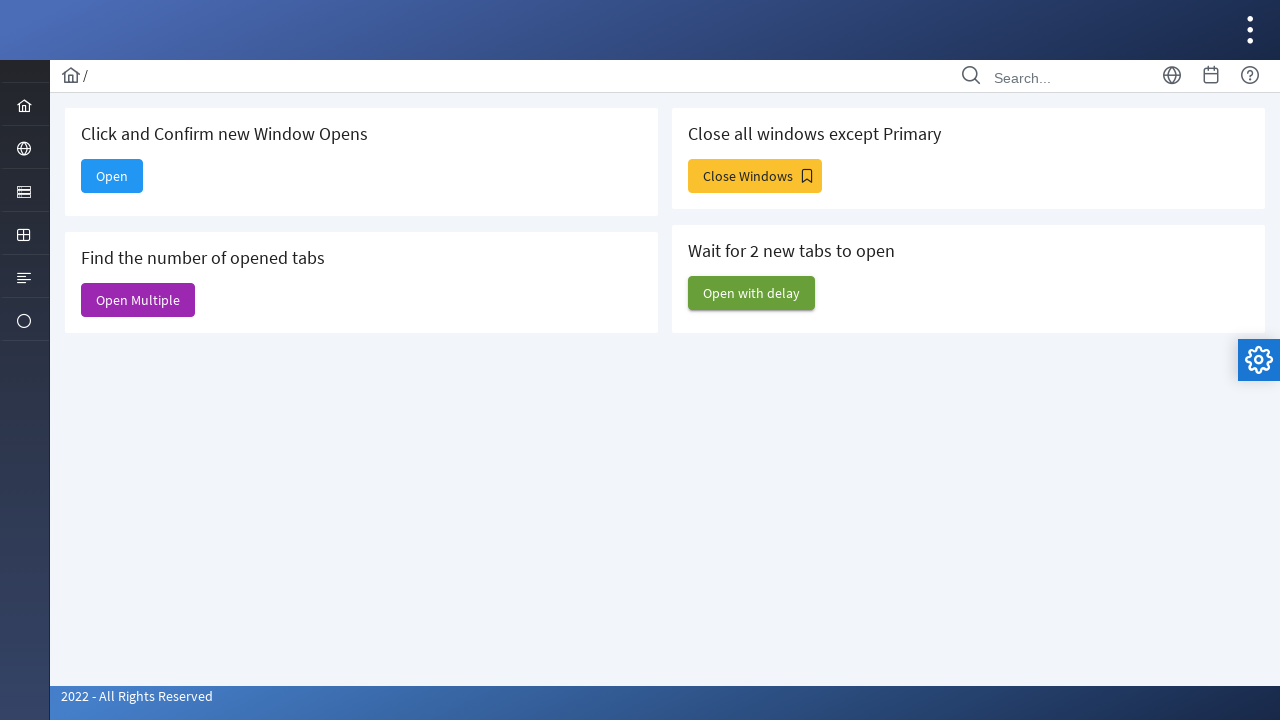

Waited 1 second for multiple windows to open
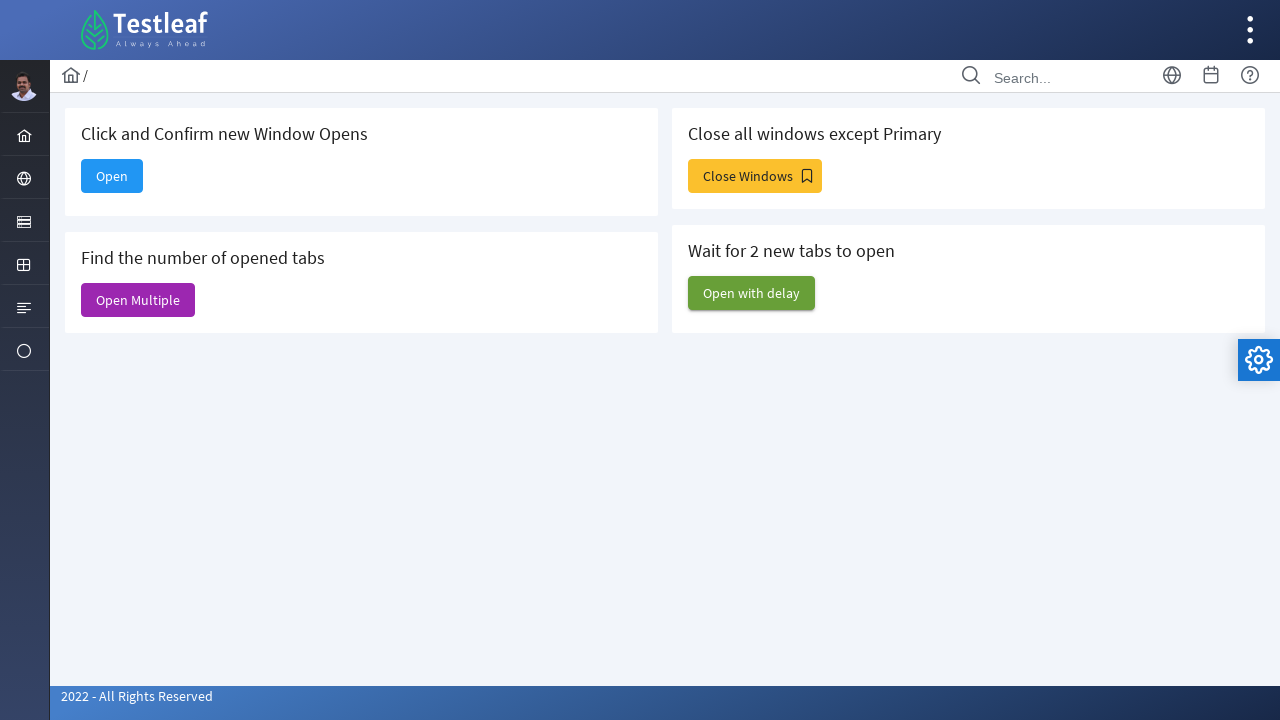

Total windows open: 6
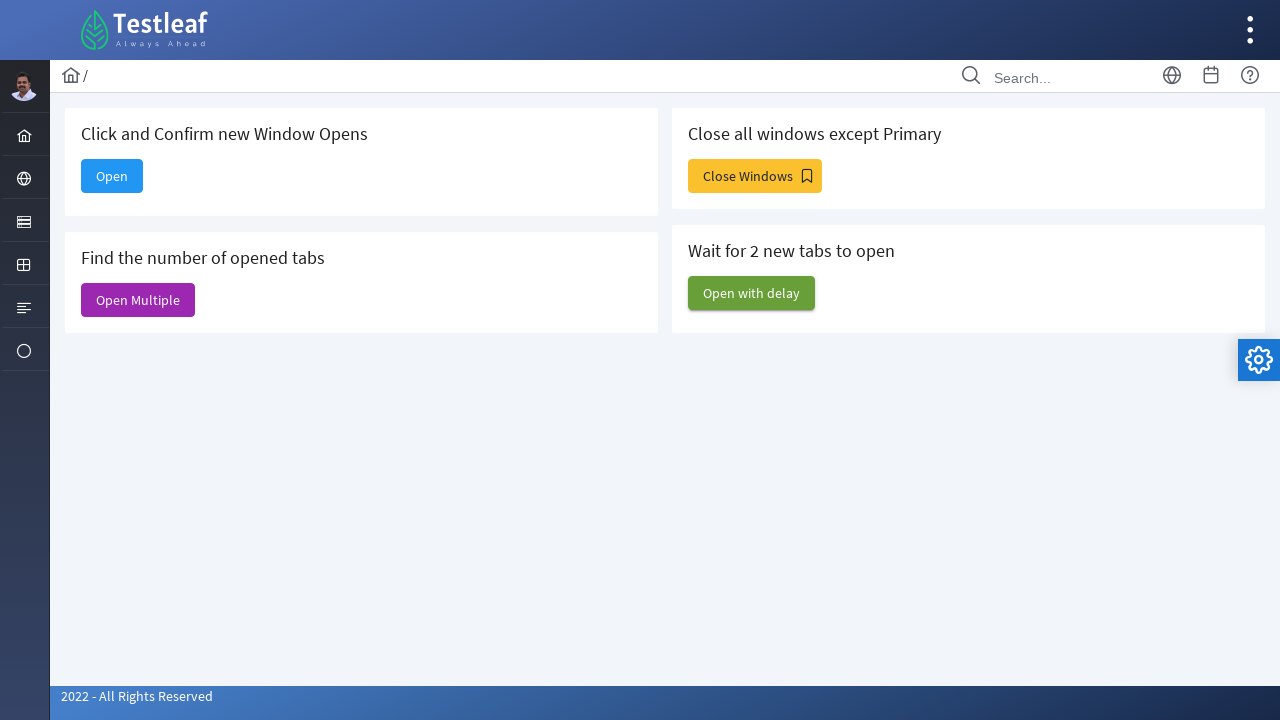

Closed a newly opened window from multi-window operation
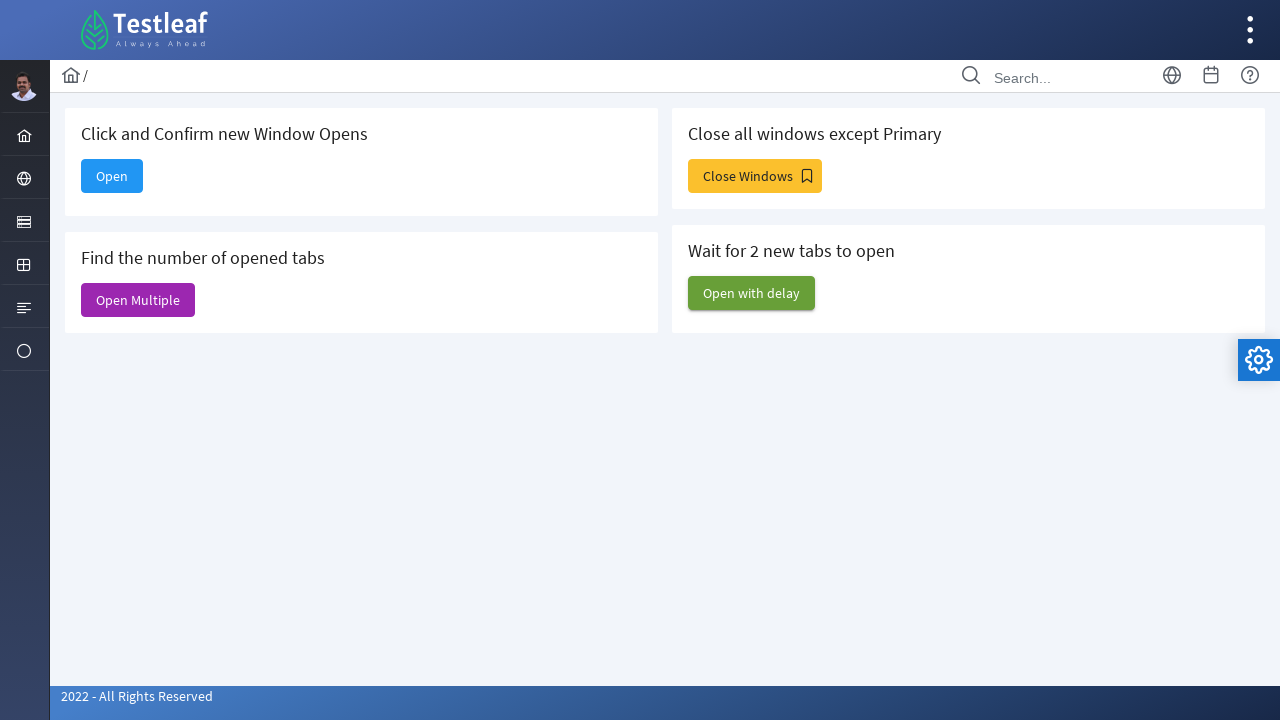

Closed a newly opened window from multi-window operation
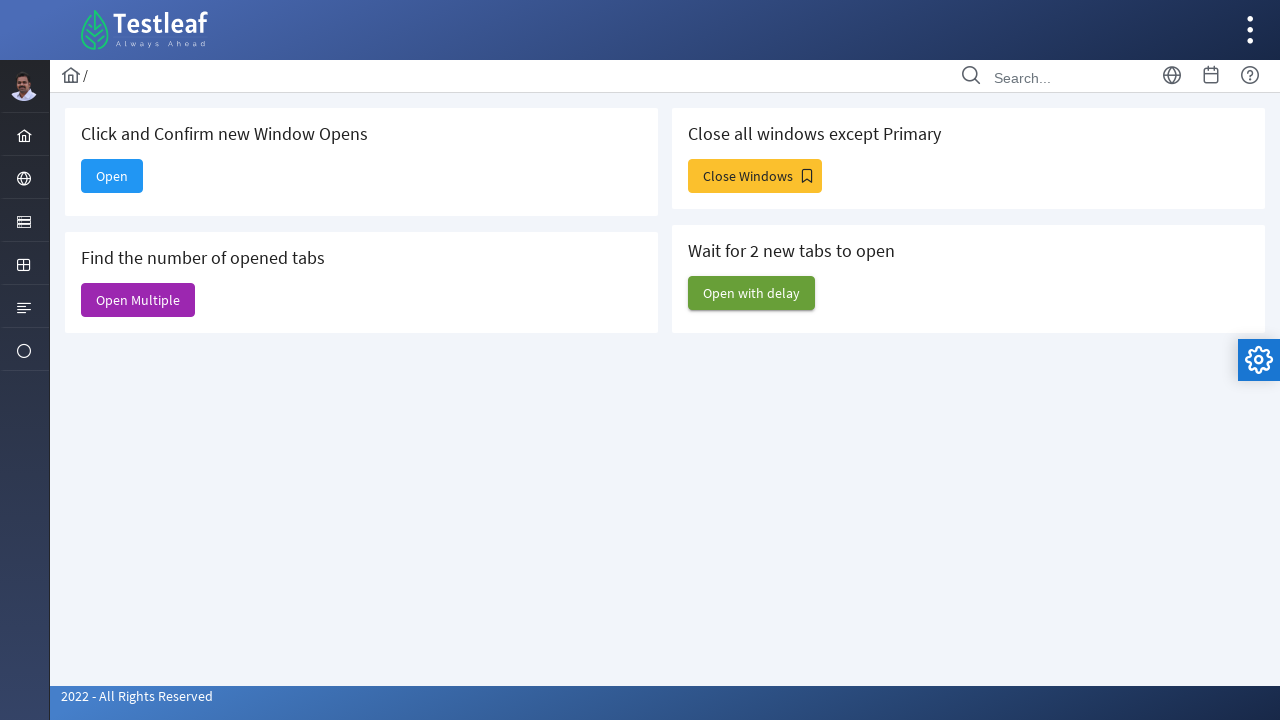

Clicked button to close all windows except primary at (755, 176) on #j_idt88\:j_idt93
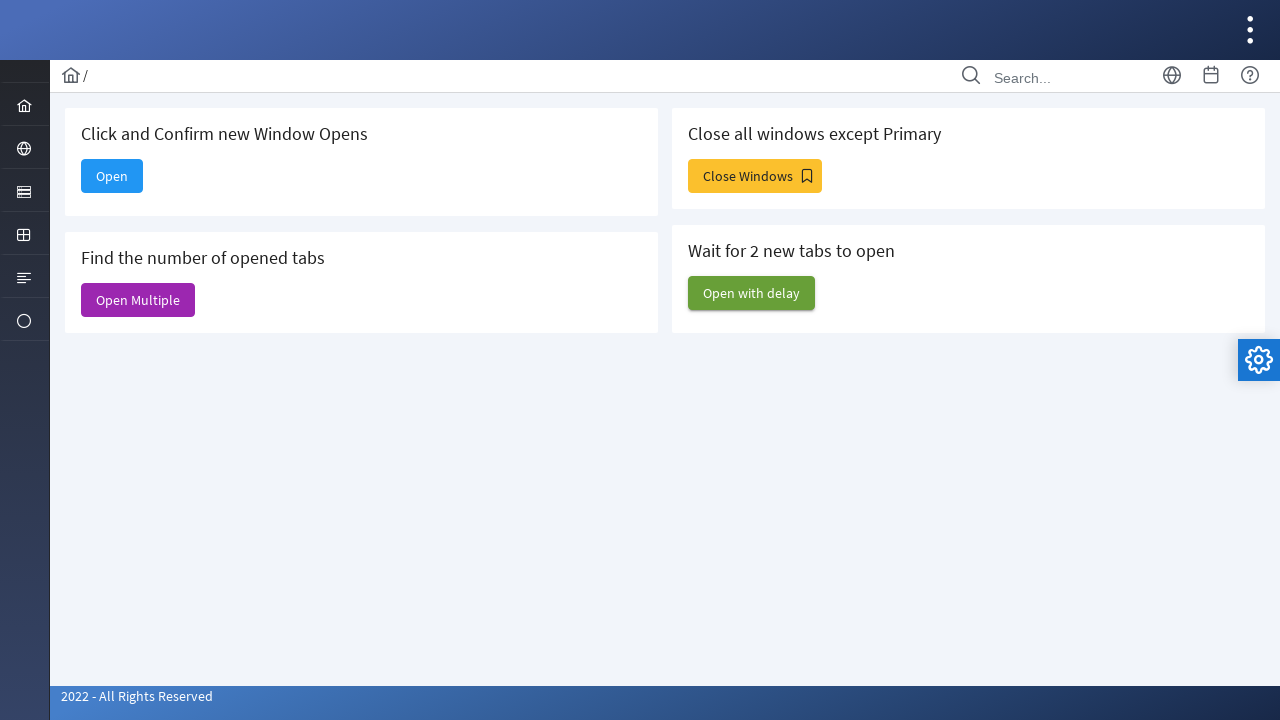

Waited 1 second for windows to close
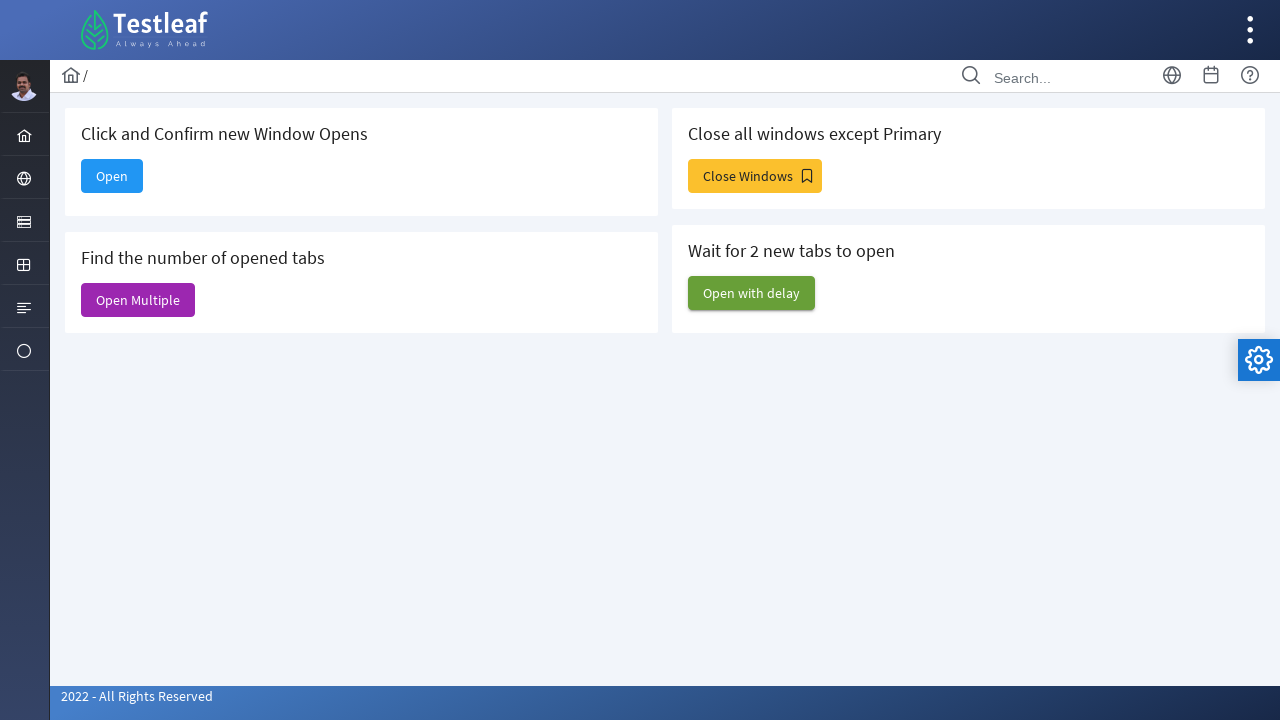

Closed remaining non-primary window
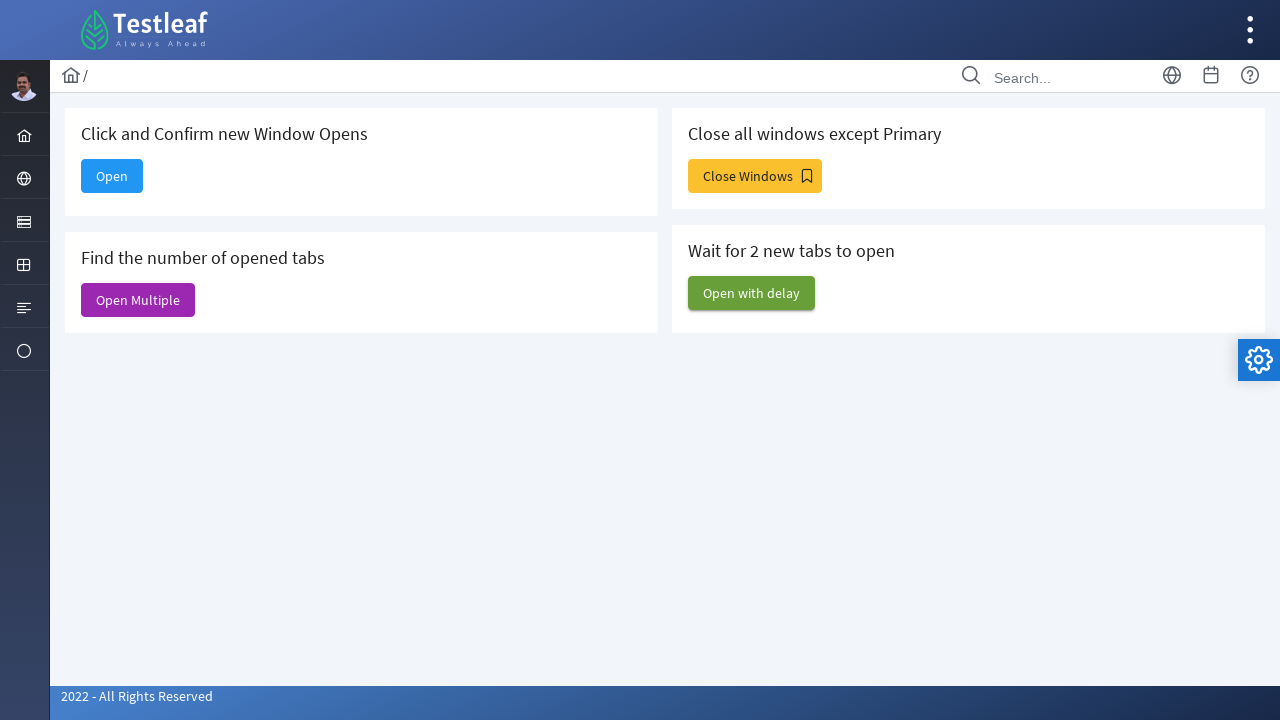

Closed remaining non-primary window
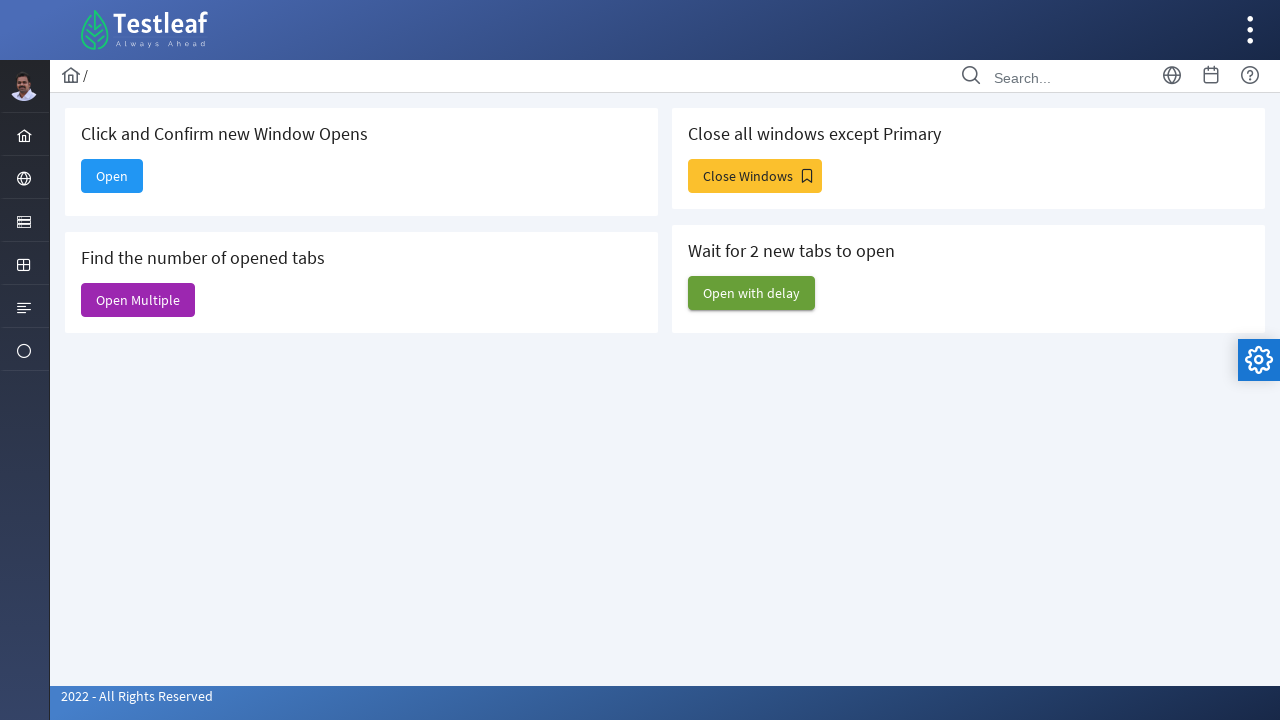

Closed remaining non-primary window
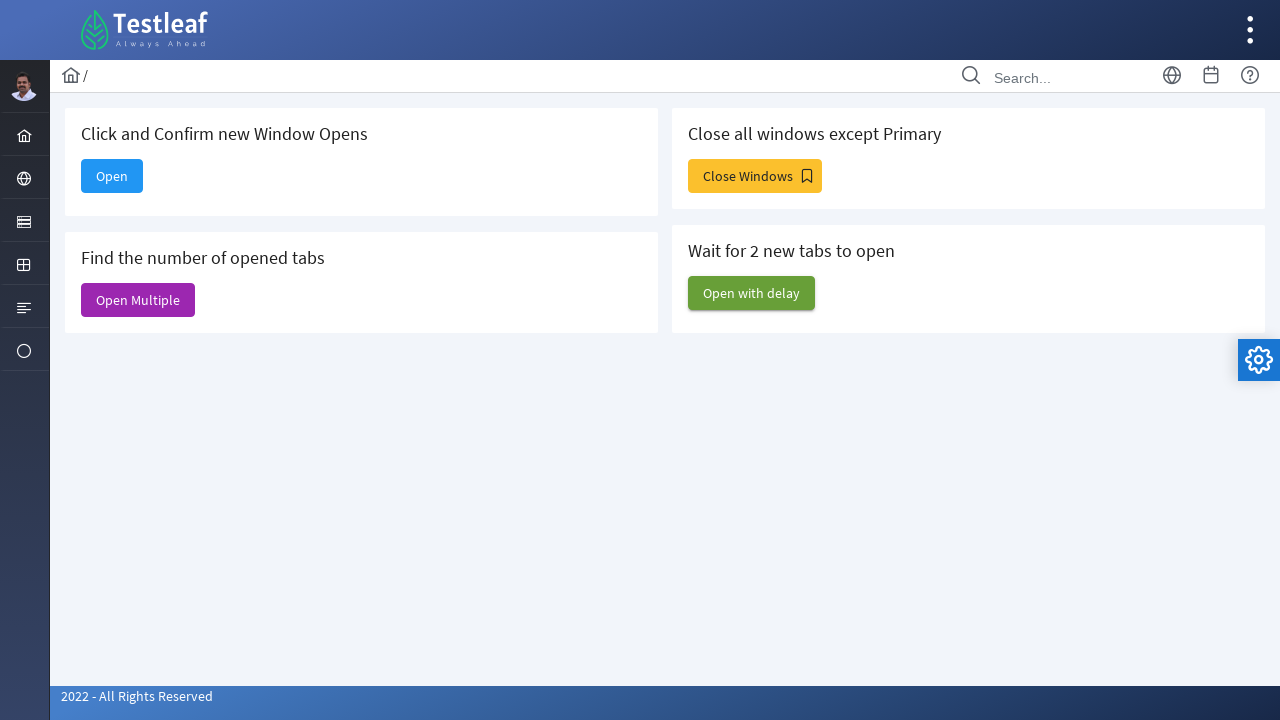

Closed remaining non-primary window
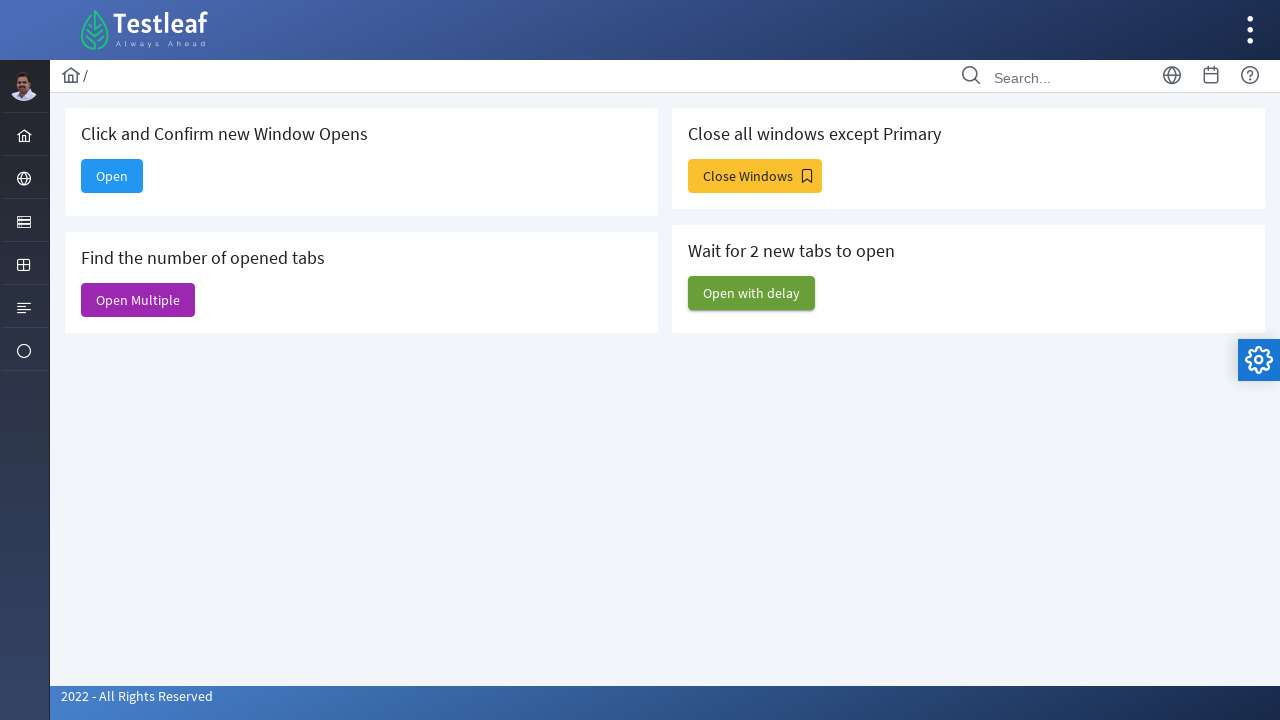

Closed remaining non-primary window
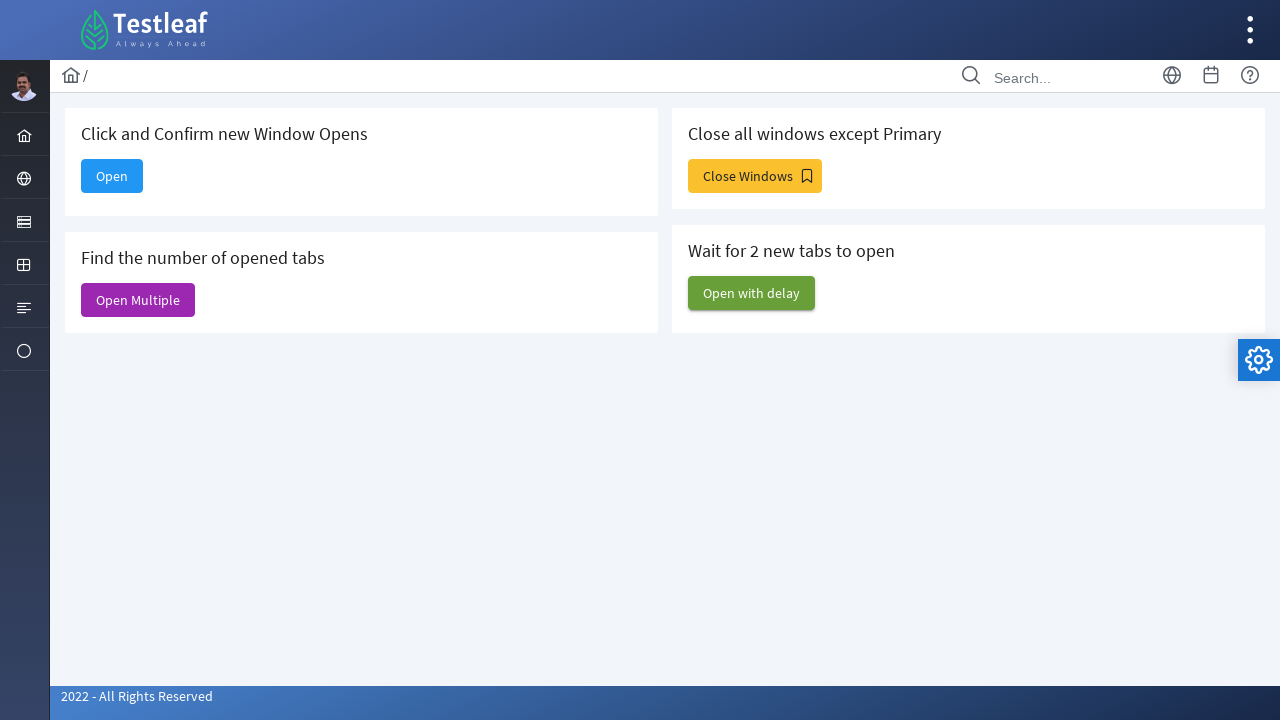

Closed remaining non-primary window
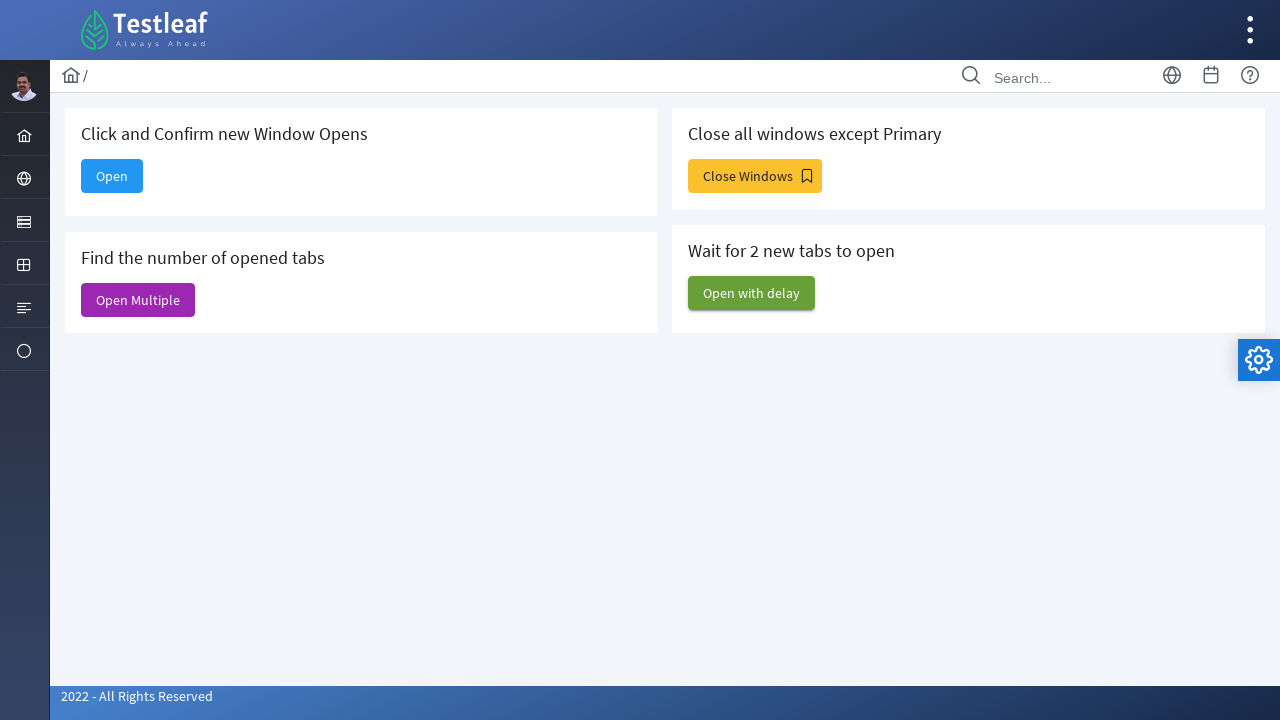

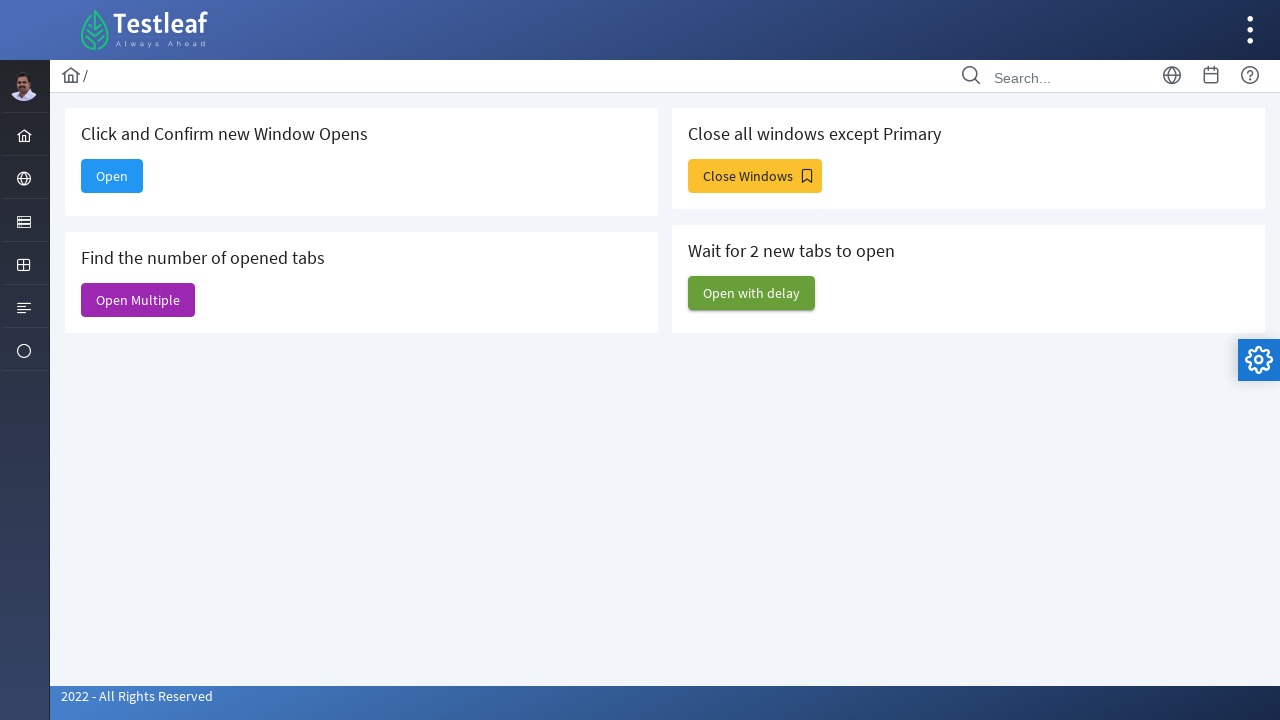